Tests e-commerce product filtering for notebooks category by selecting on sale, interest-free installments, price range R$1234-R$7896, and 4-star rating, then verifying results load.

Starting URL: https://curso-web-scraping.pages.dev/#/desafio/4?categoria=notebooks

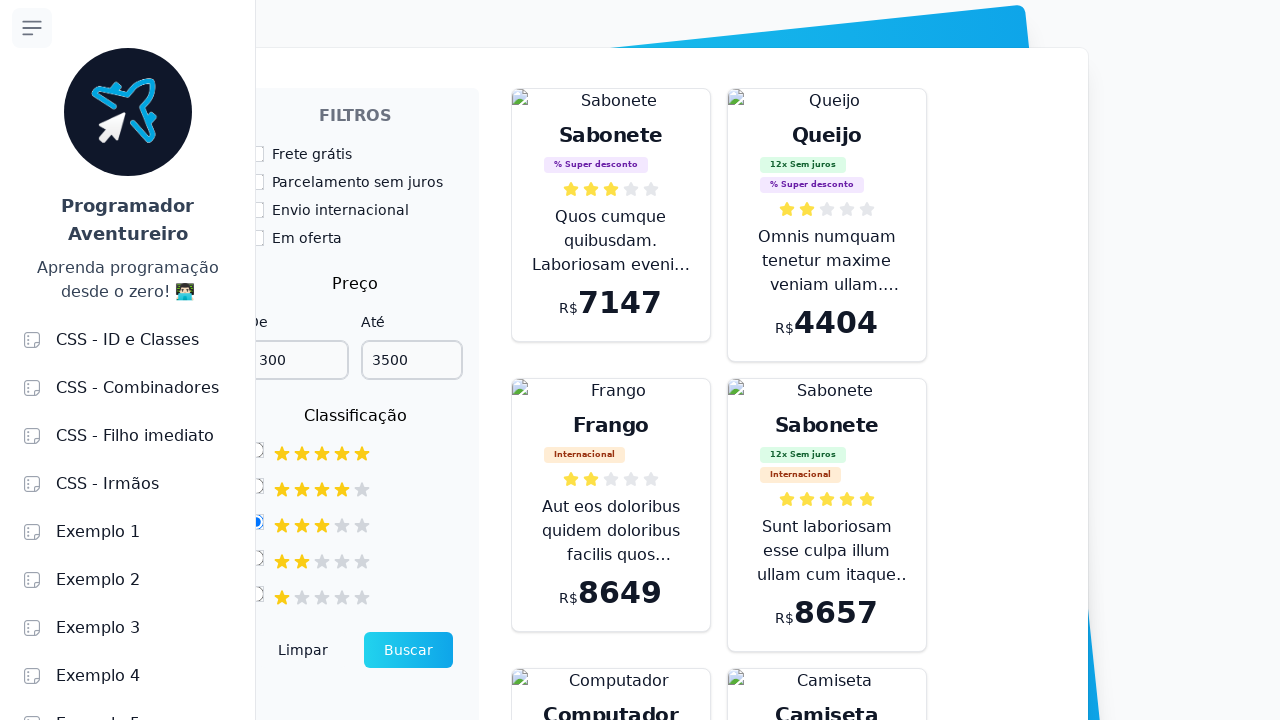

Filter section loaded
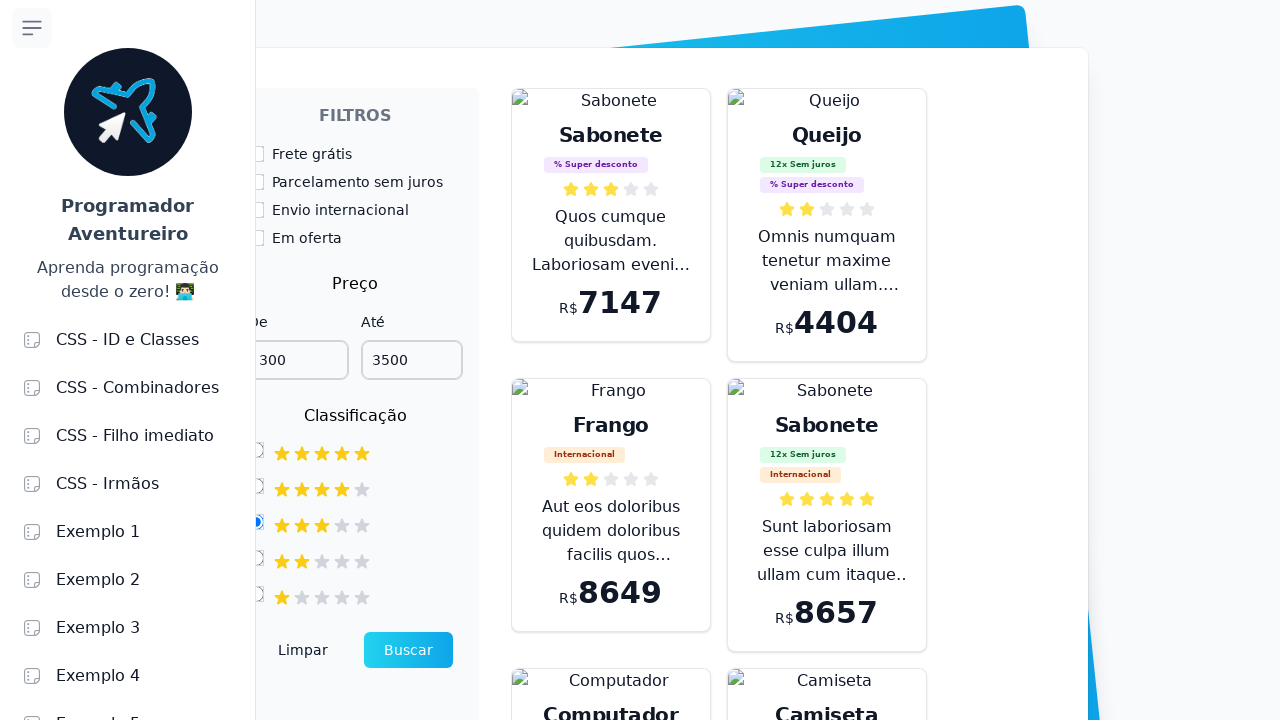

Clicked 'on sale' filter at (256, 238) on #oferta
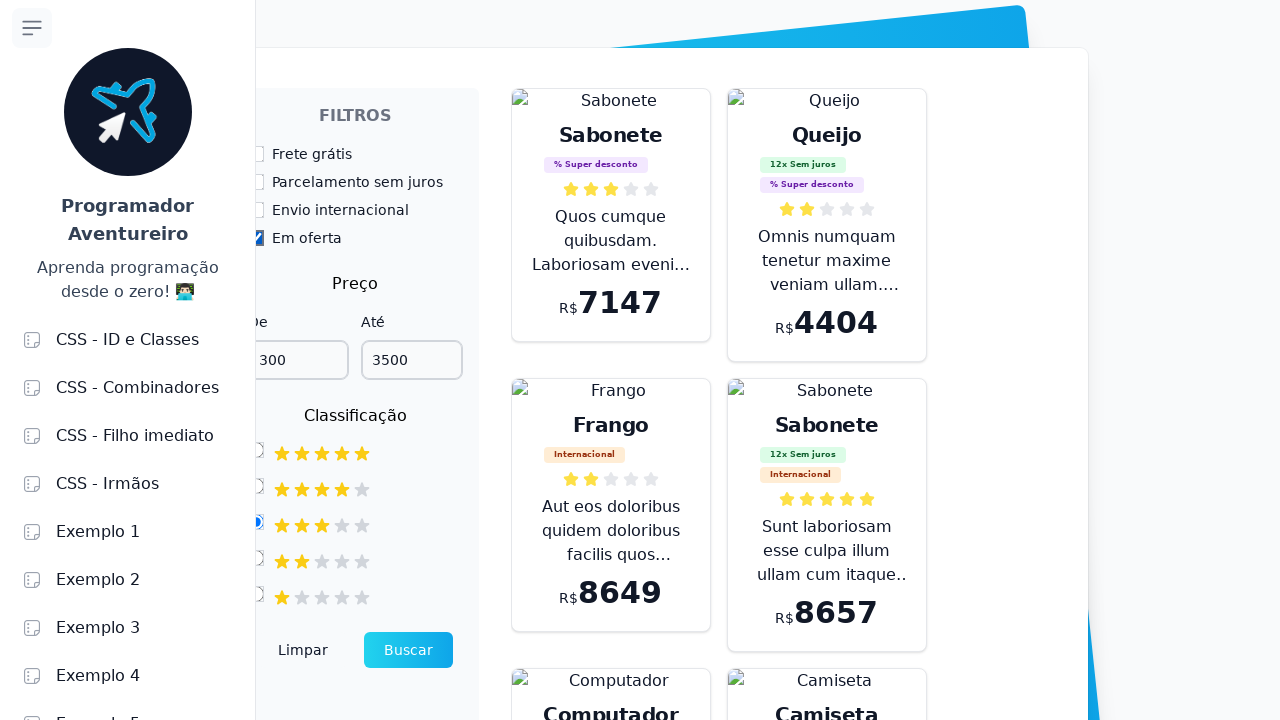

Clicked interest-free installments filter at (256, 182) on #parcelamento
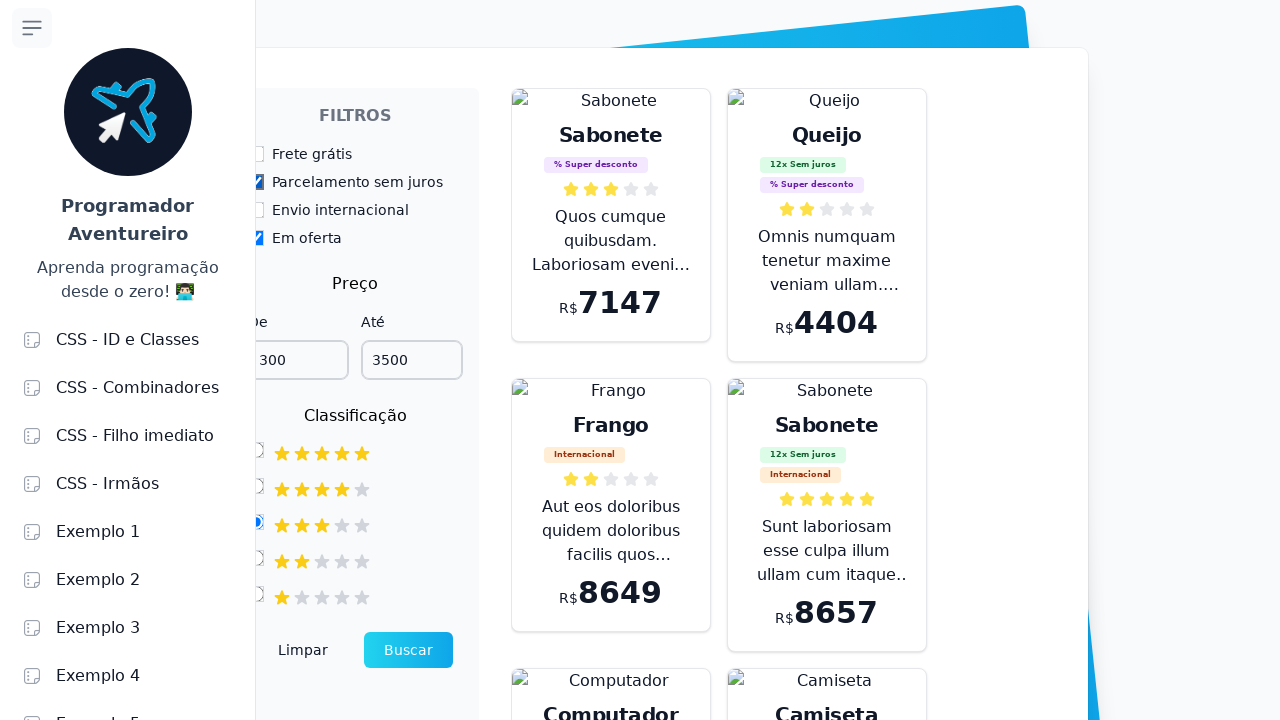

Set minimum price to R$1234 on input[name='preco_minimo']
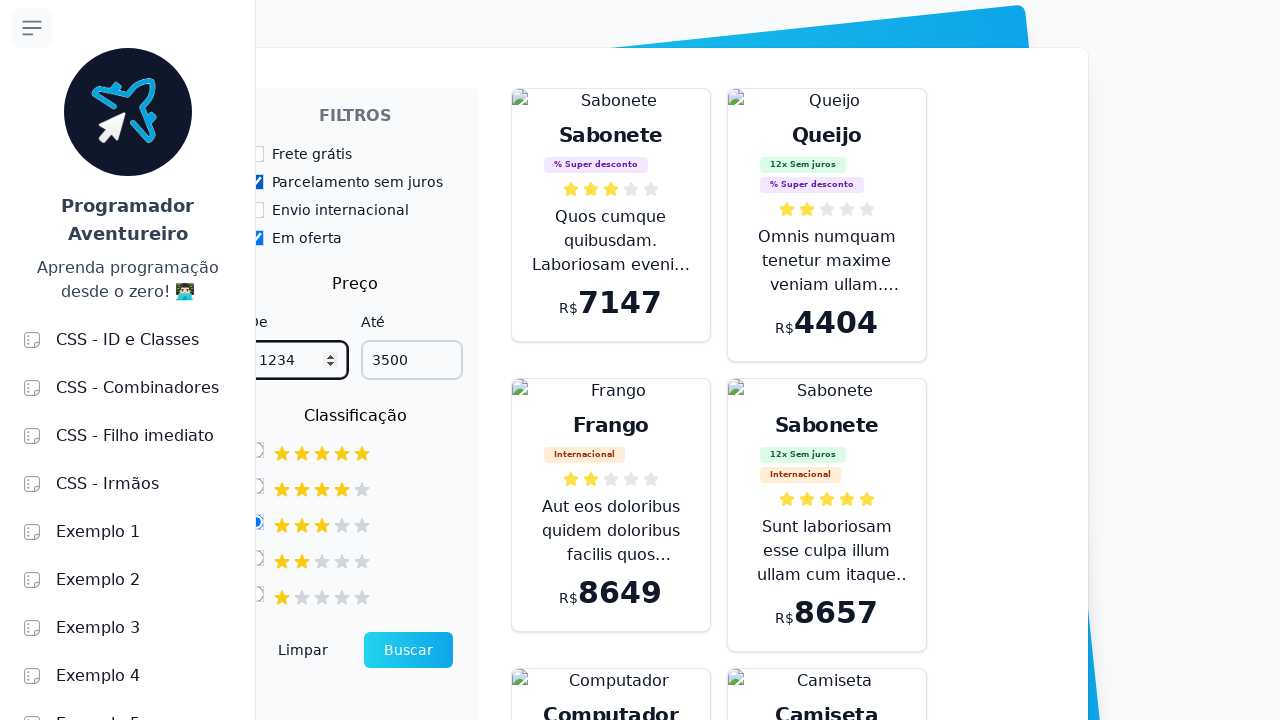

Set maximum price to R$7896 on input[name='preco_maximo']
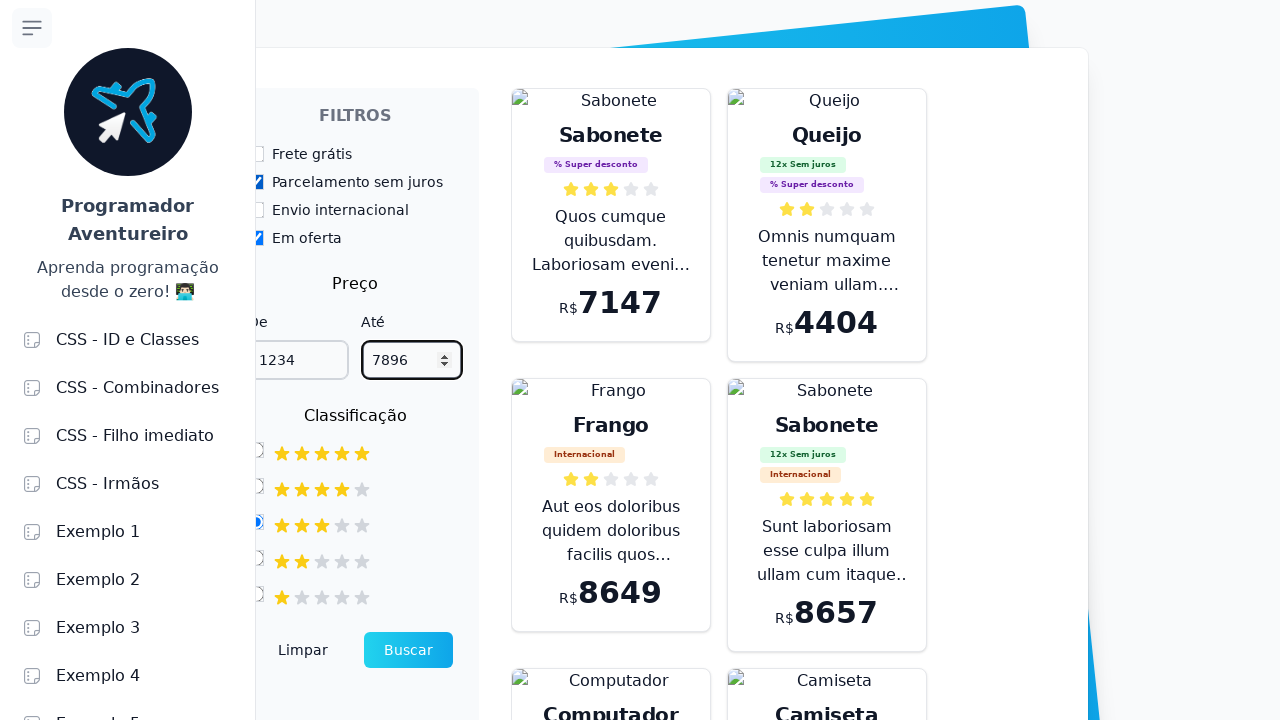

Clicked 4-star rating filter at (256, 486) on #four-stars
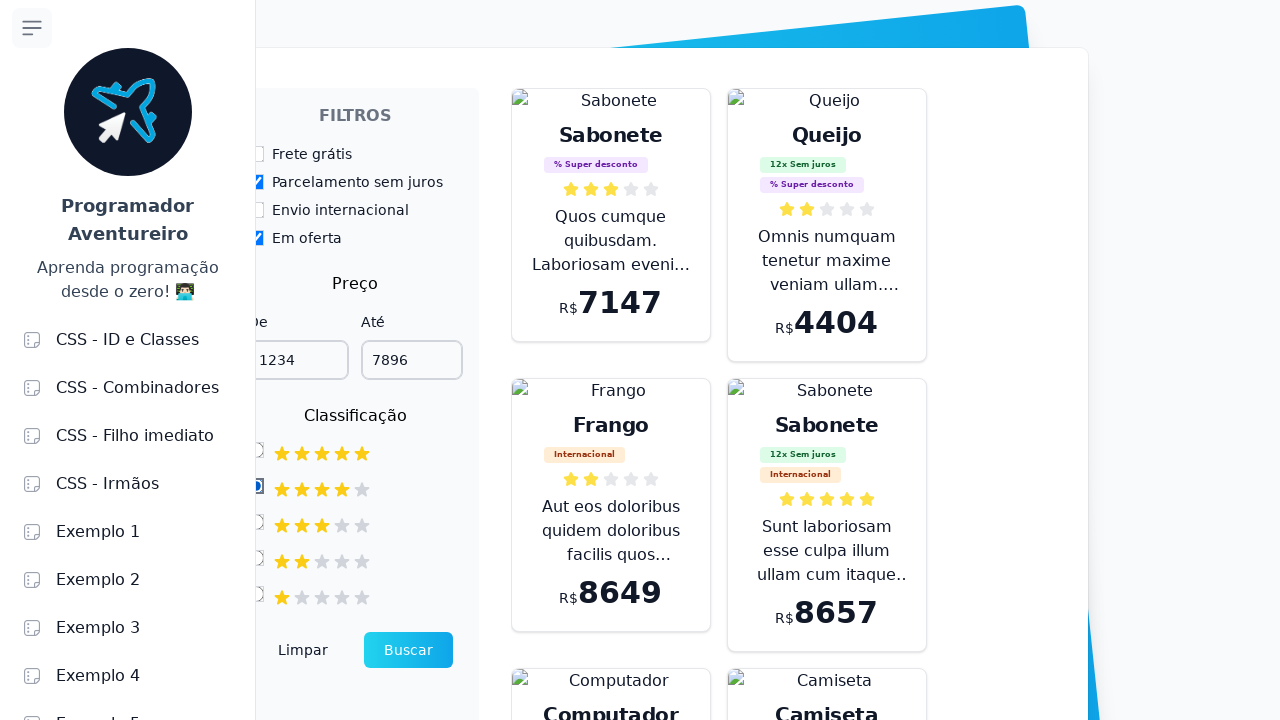

Clicked search button to apply all filters at (408, 650) on xpath=//*[@id='filtros']/div/div[2]/button[2]
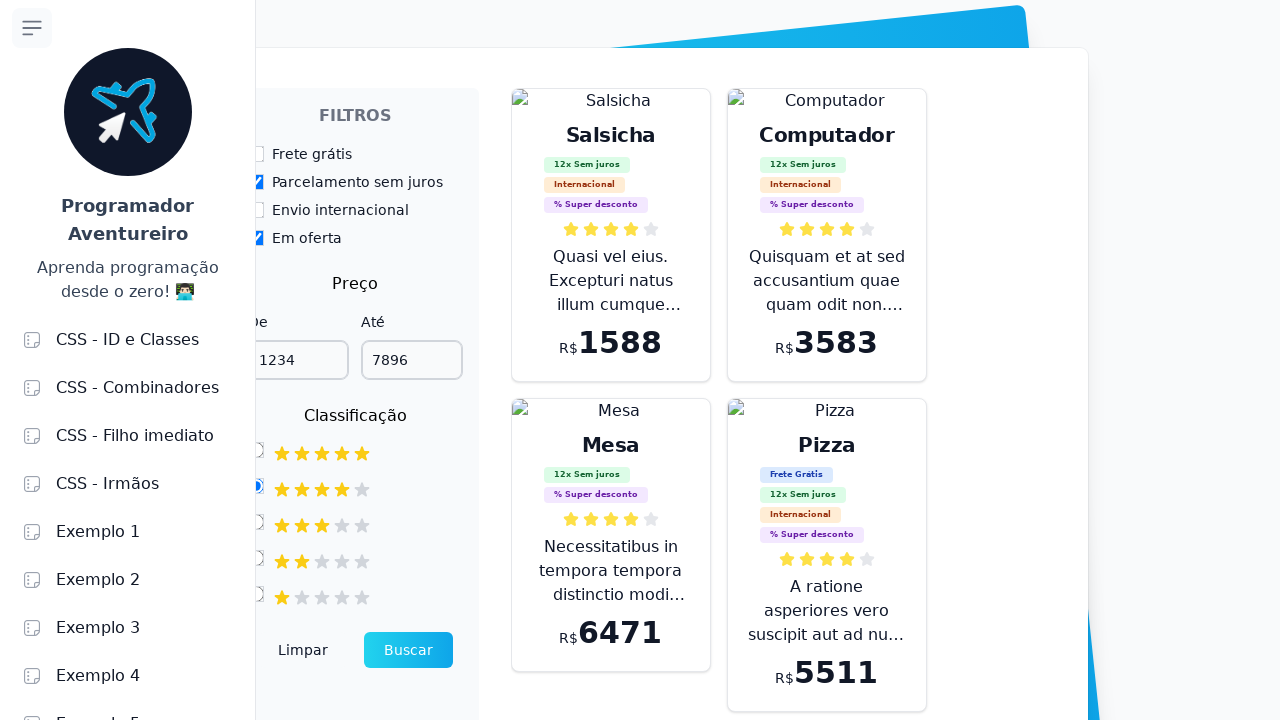

Filtered notebook results loaded successfully
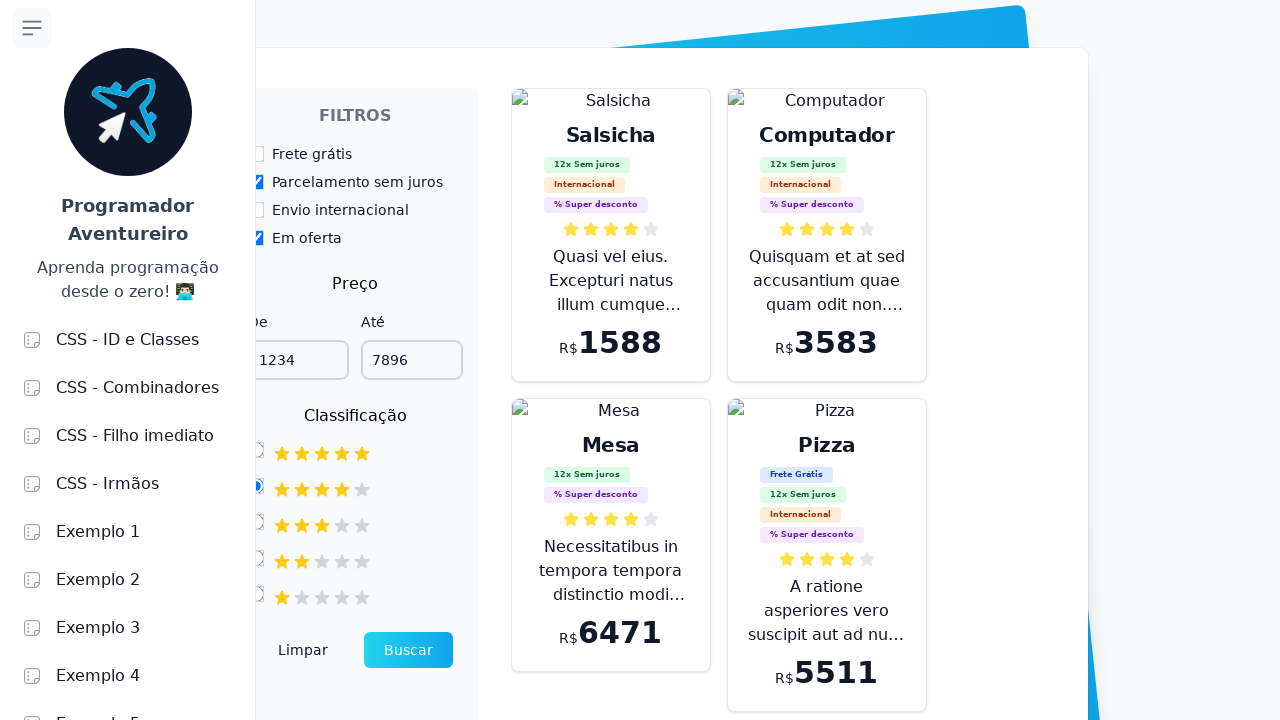

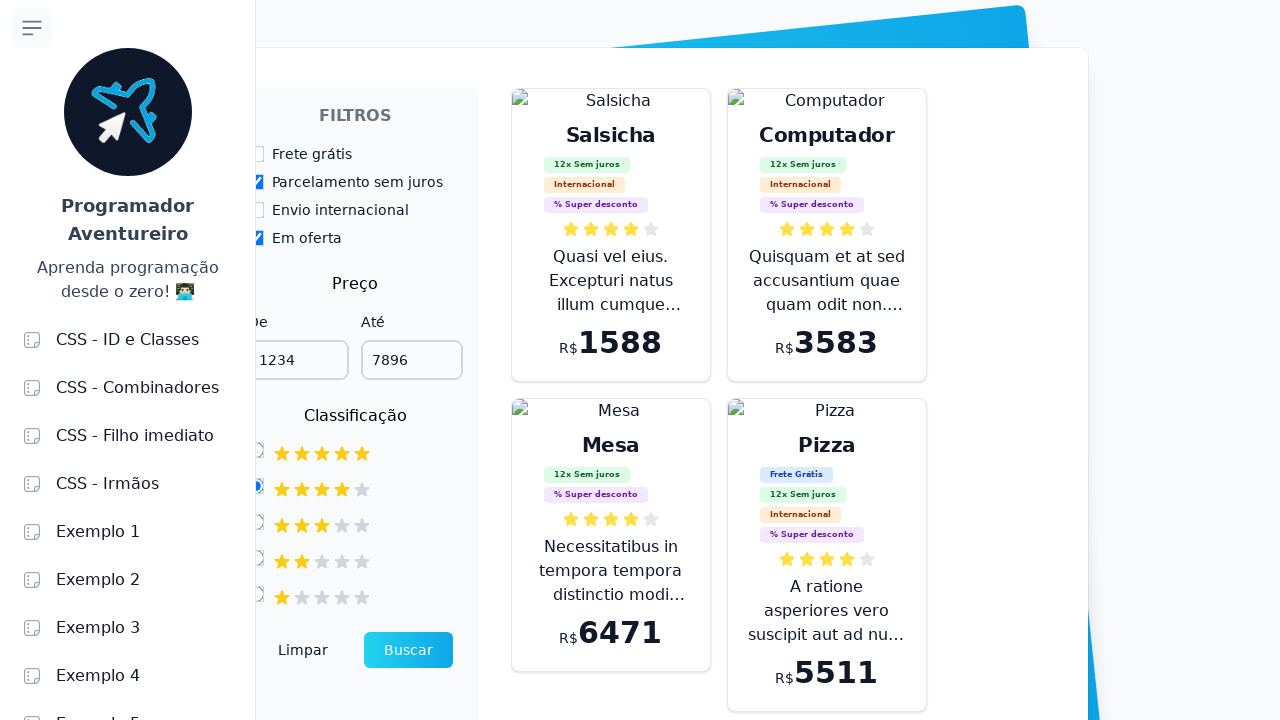